Tests drag and drop functionality by reordering list items, specifically dragging Item E to Item B's position

Starting URL: https://mikeplate.github.io/jquery-drag-drop-plugin/example/reorder.html

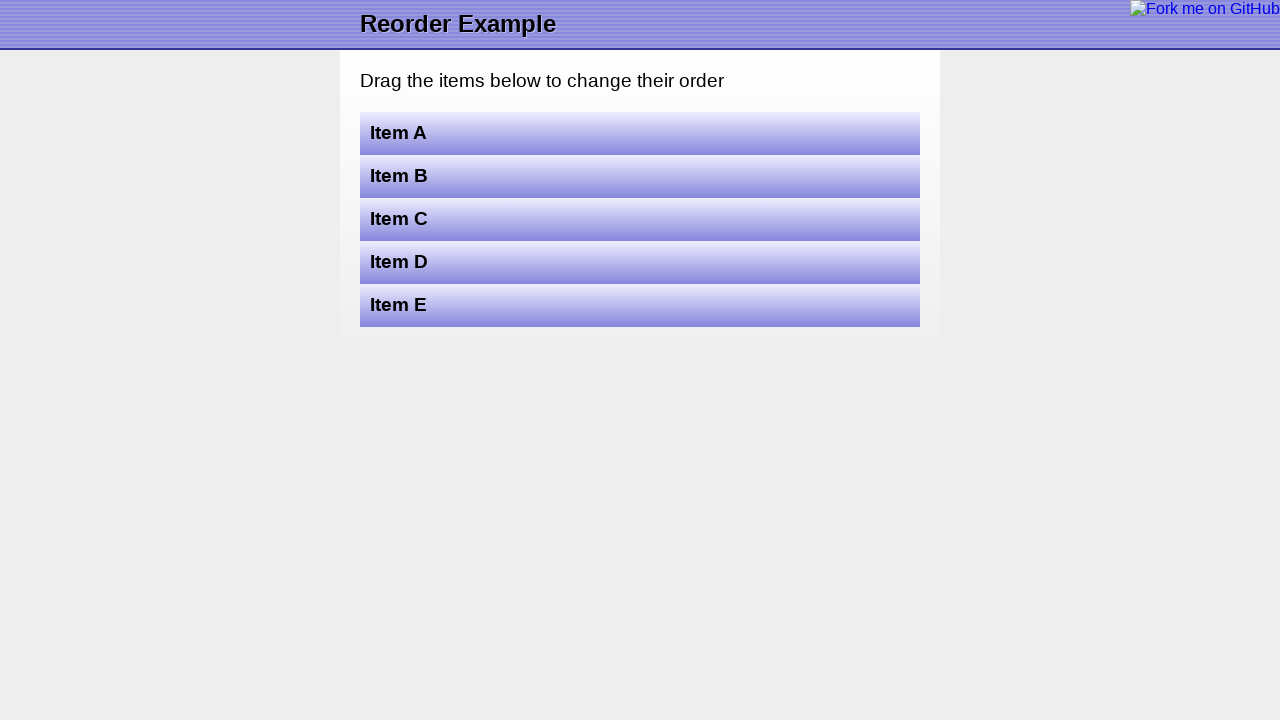

Located Item E element for dragging
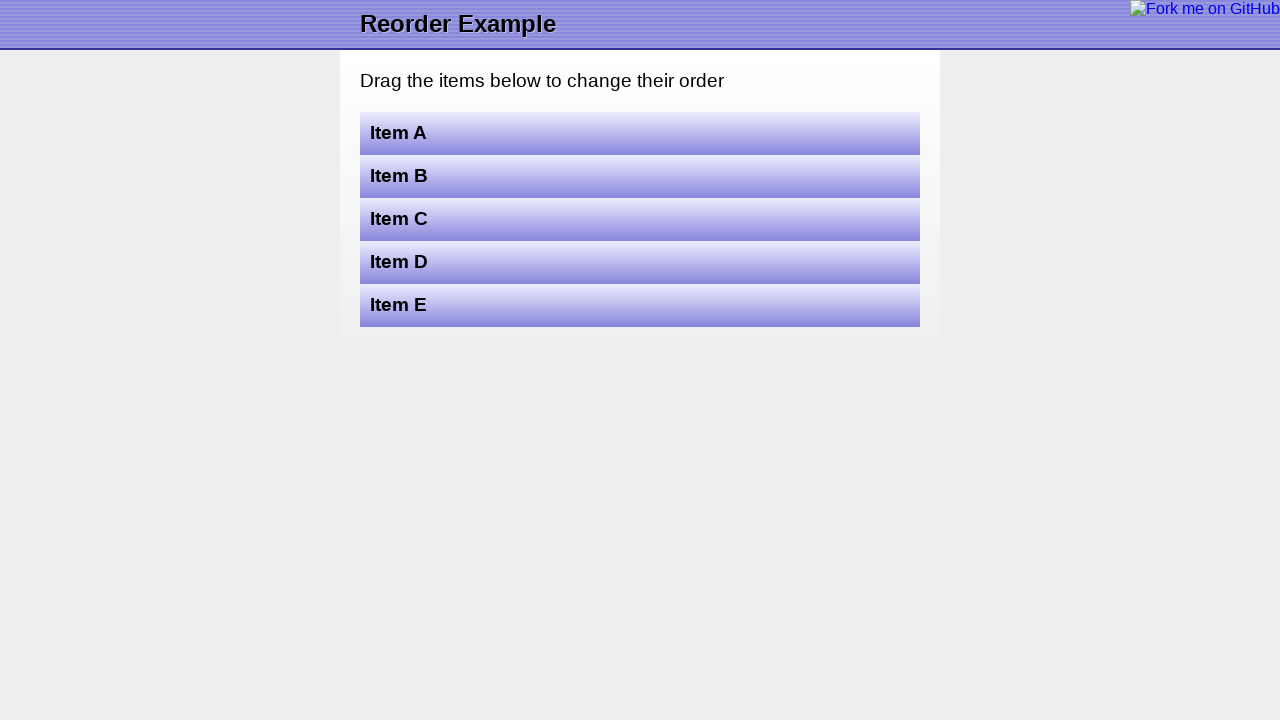

Located Item B element as drop target
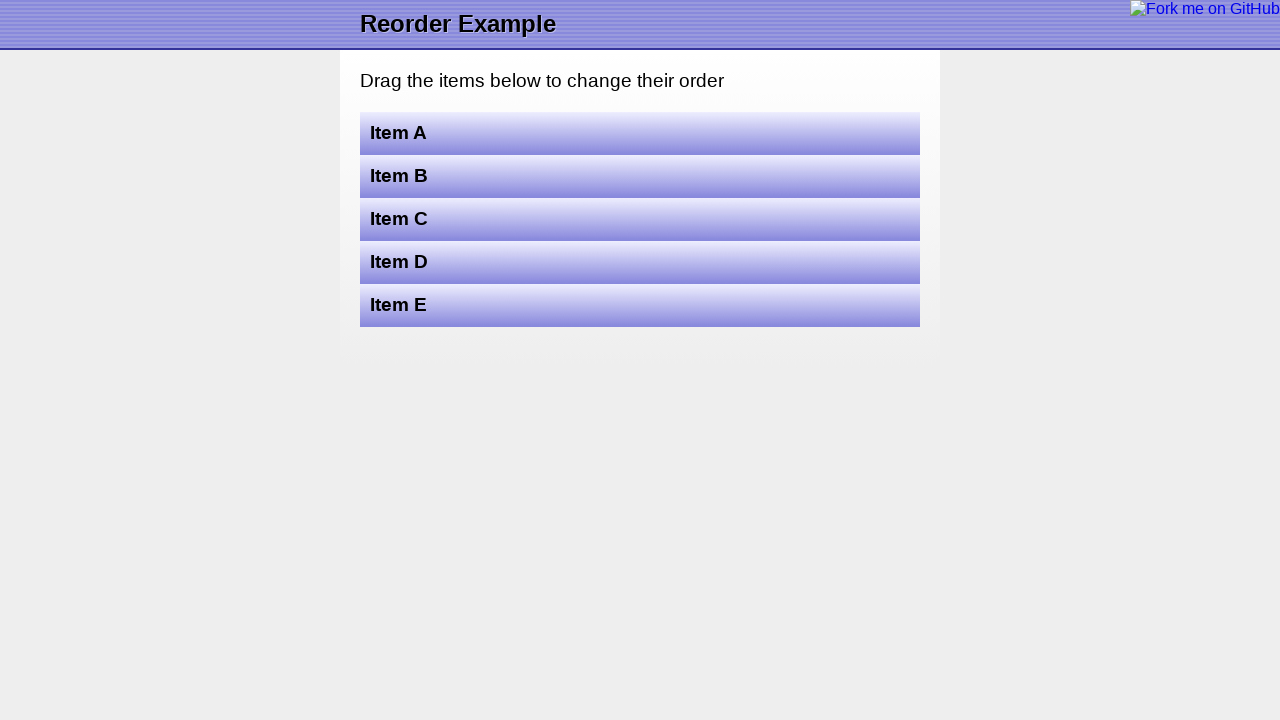

Dragged Item E to Item B position to reorder list at (640, 176)
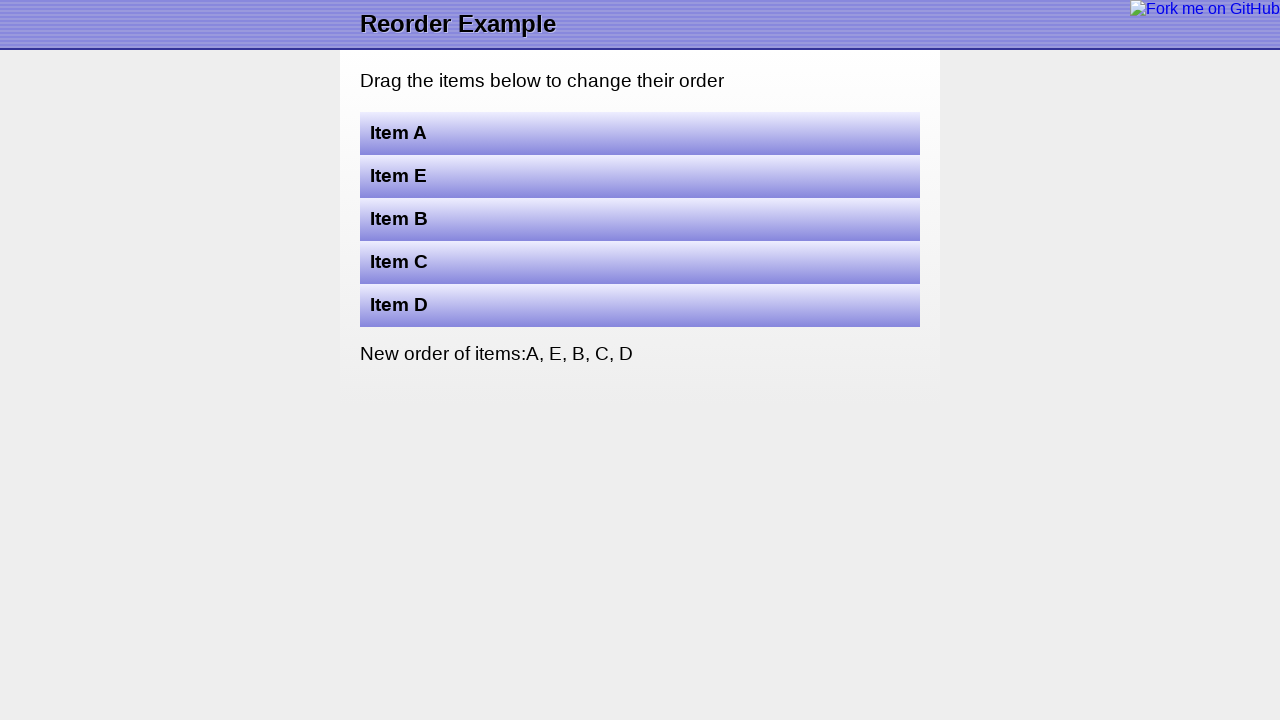

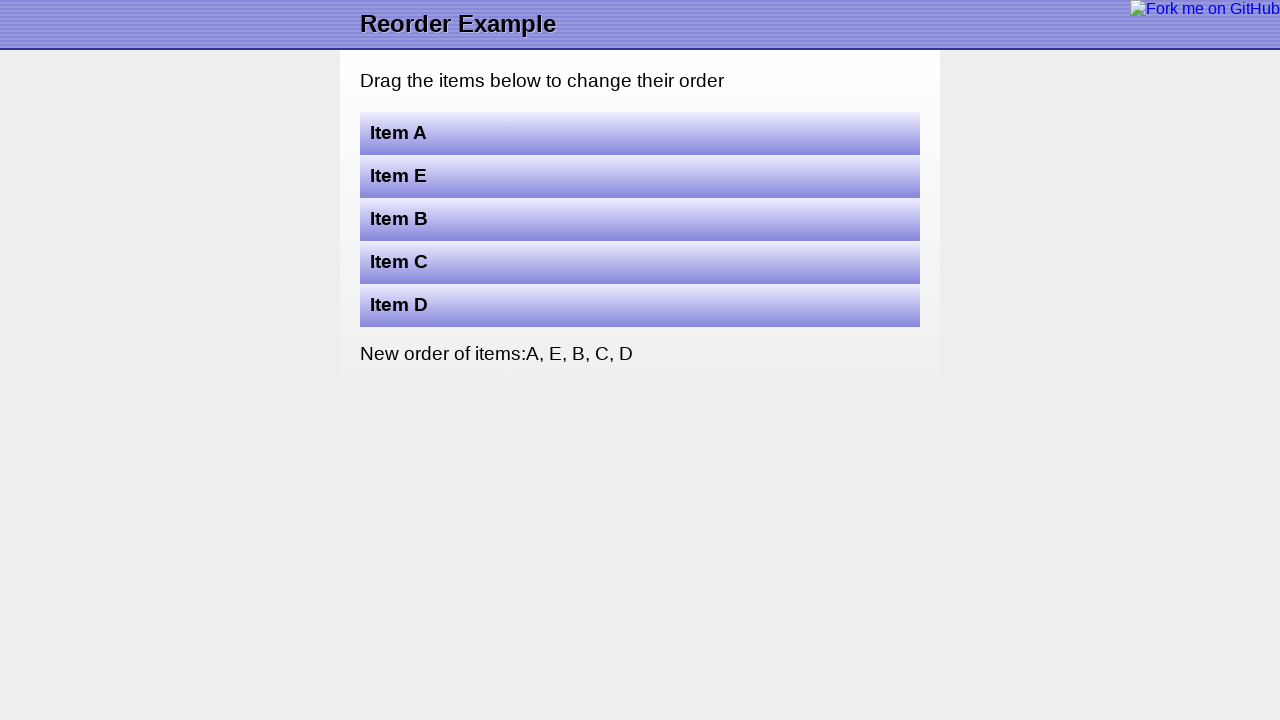